Tests a loading images page by waiting for the loading indicator to show "Done!" and then verifying the award image element is present

Starting URL: https://bonigarcia.dev/selenium-webdriver-java/loading-images.html

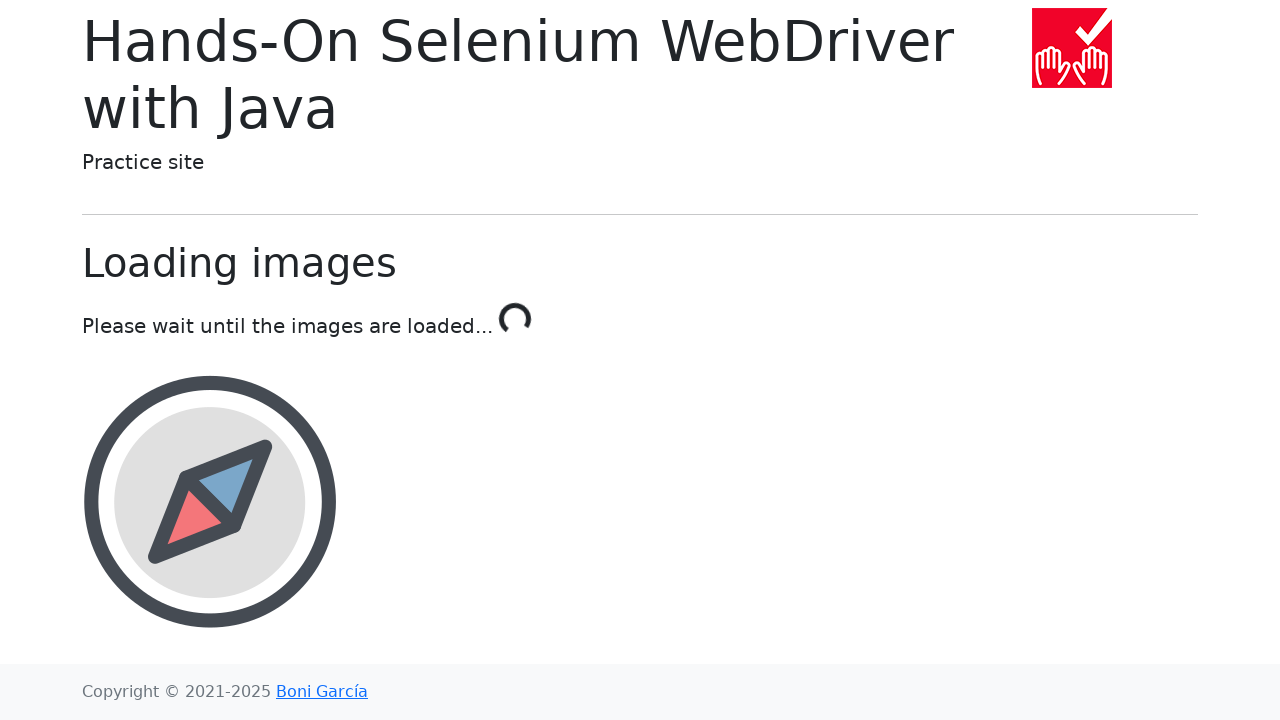

Waited for loading indicator to show 'Done!'
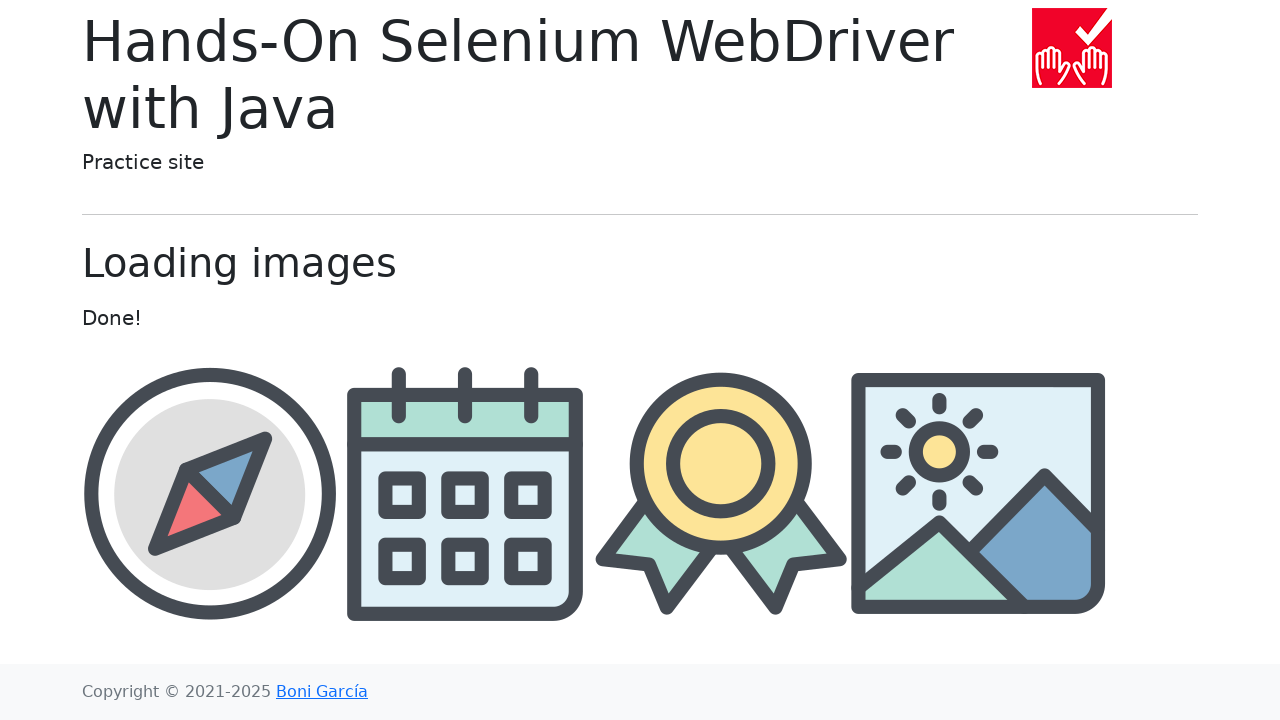

Located award image element
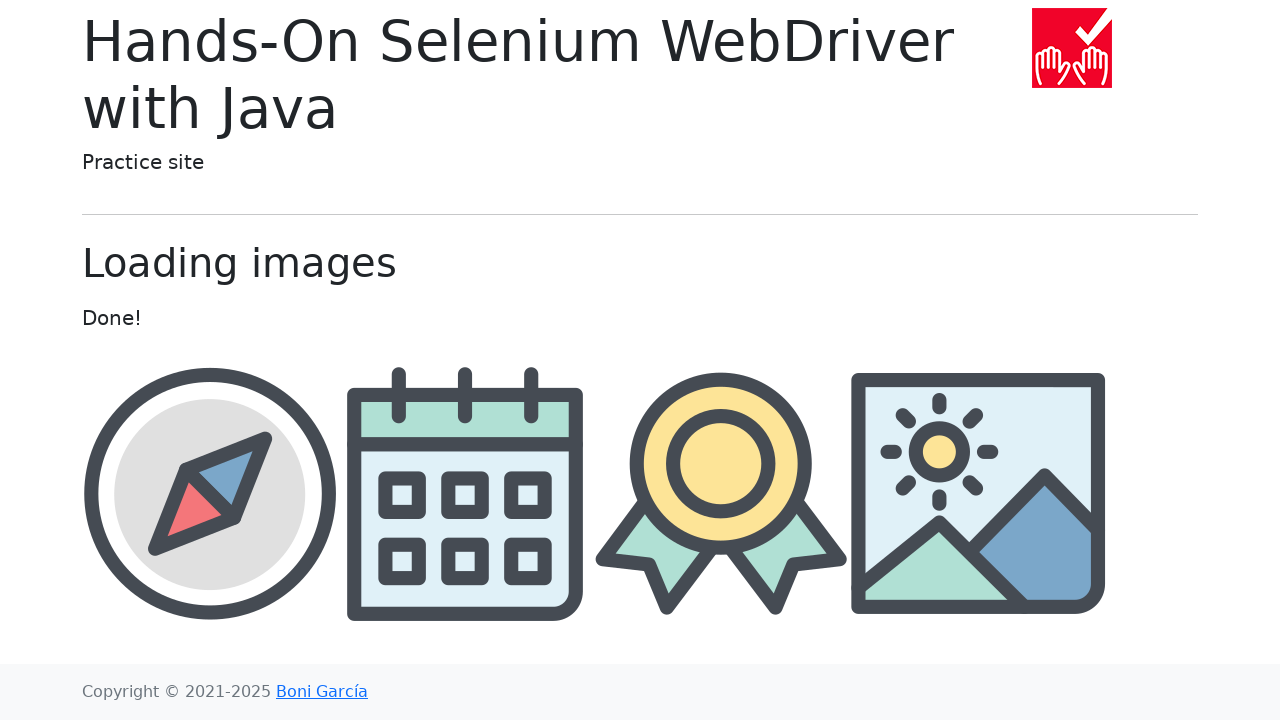

Award image element is now visible
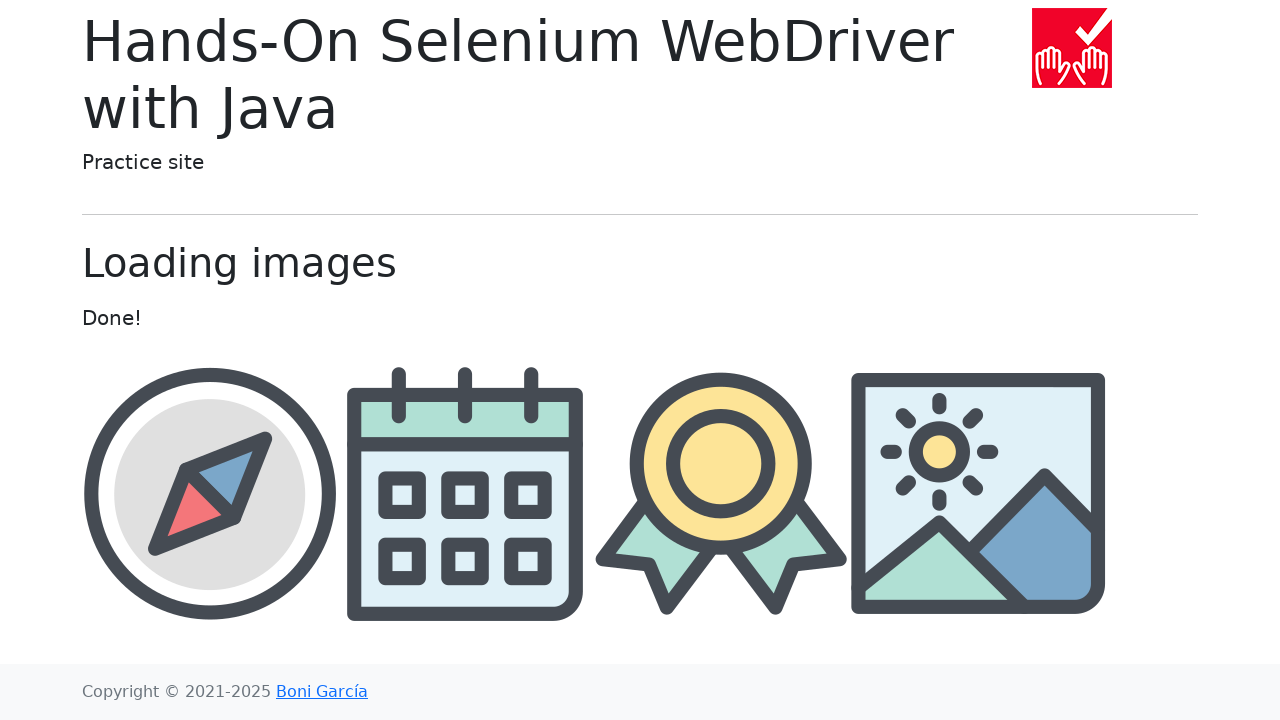

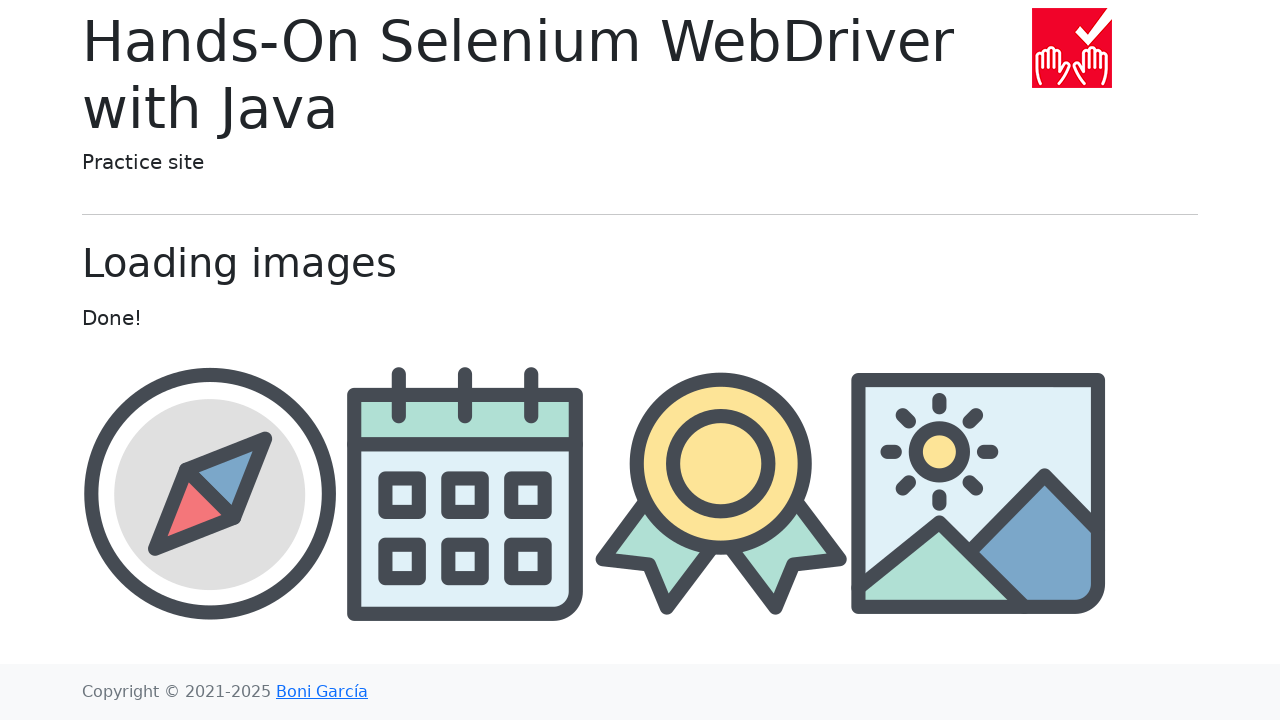